Tests basic page navigation by loading a contact form website, waiting for it to load, and refreshing the page.

Starting URL: http://www.mycontactform.com

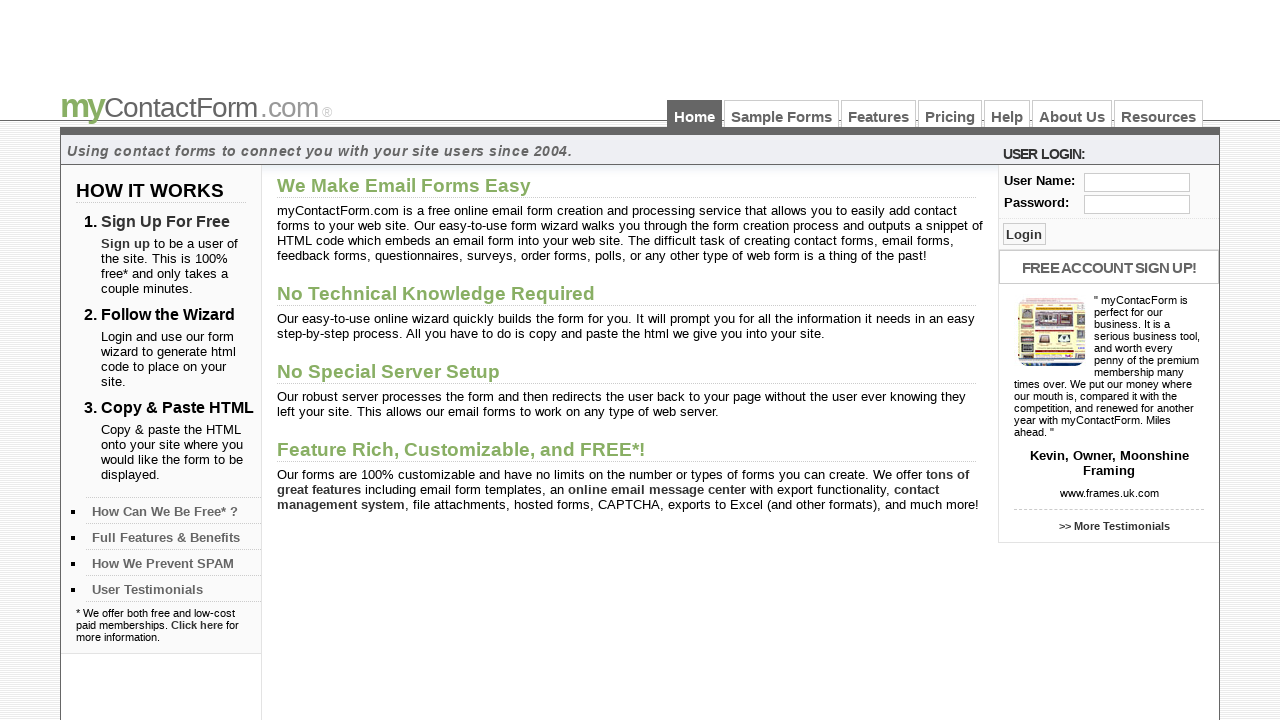

Navigated to contact form website
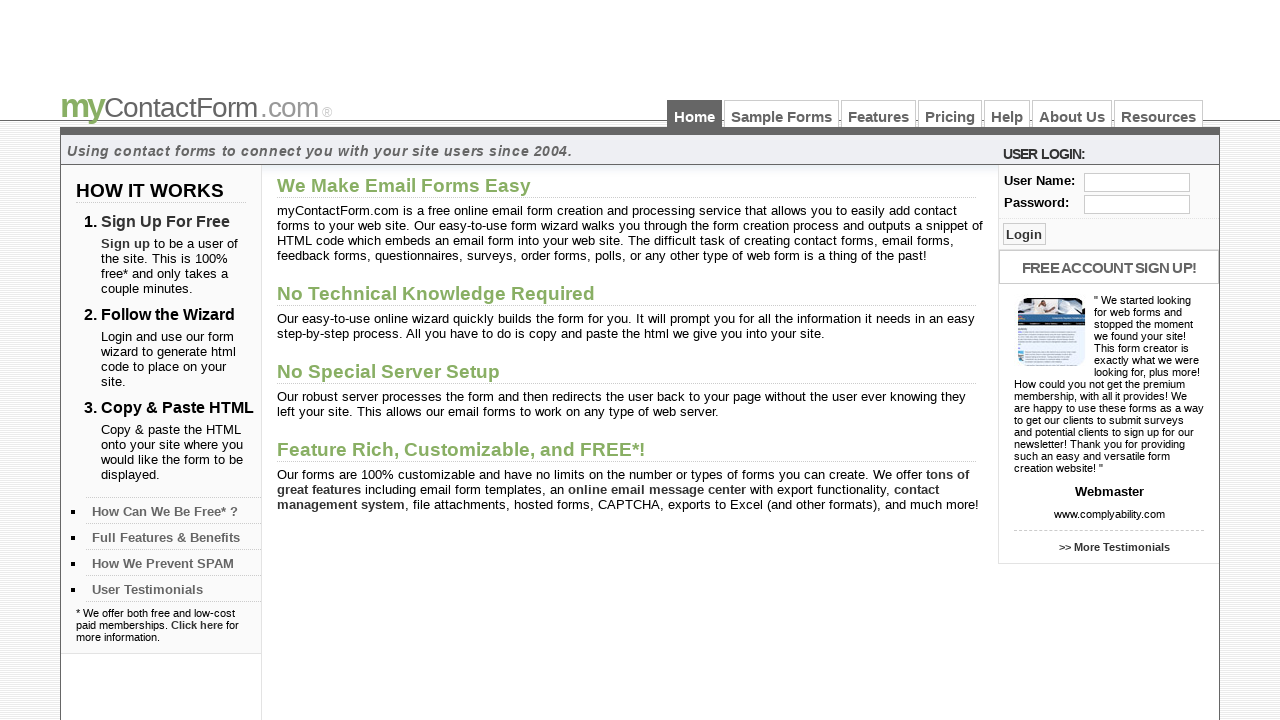

Page fully loaded (domcontentloaded event fired)
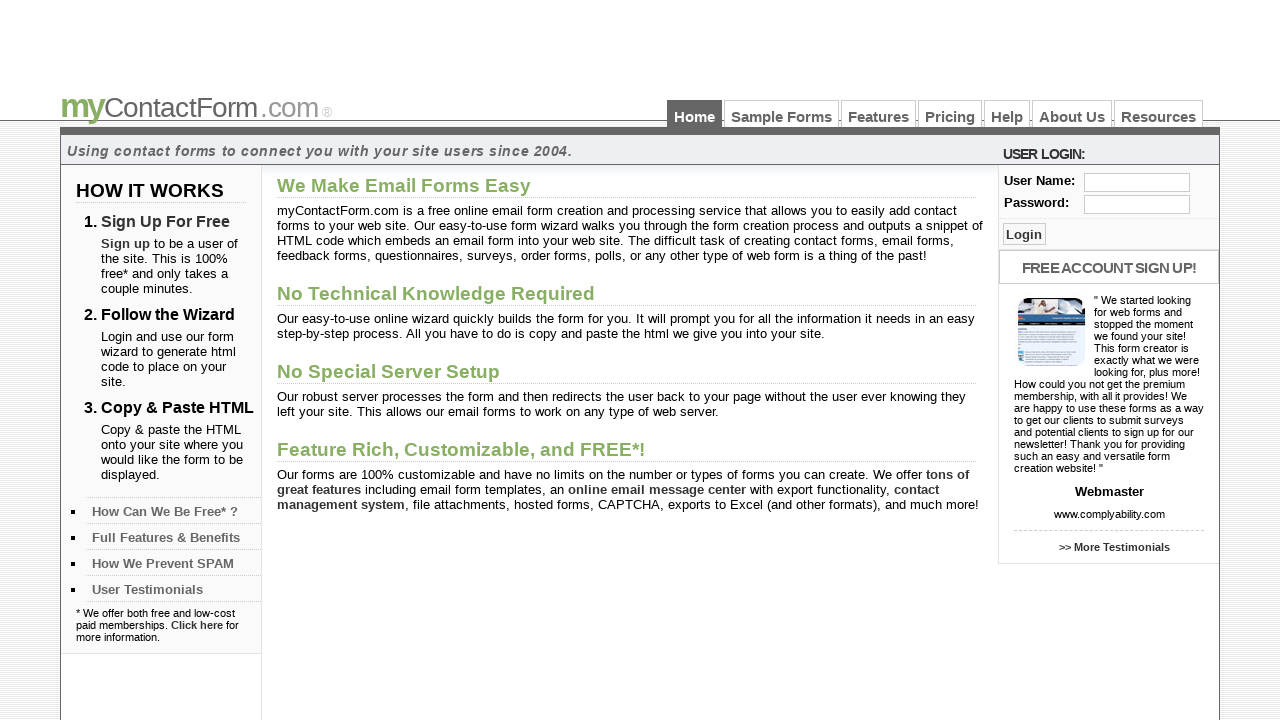

Refreshed the page
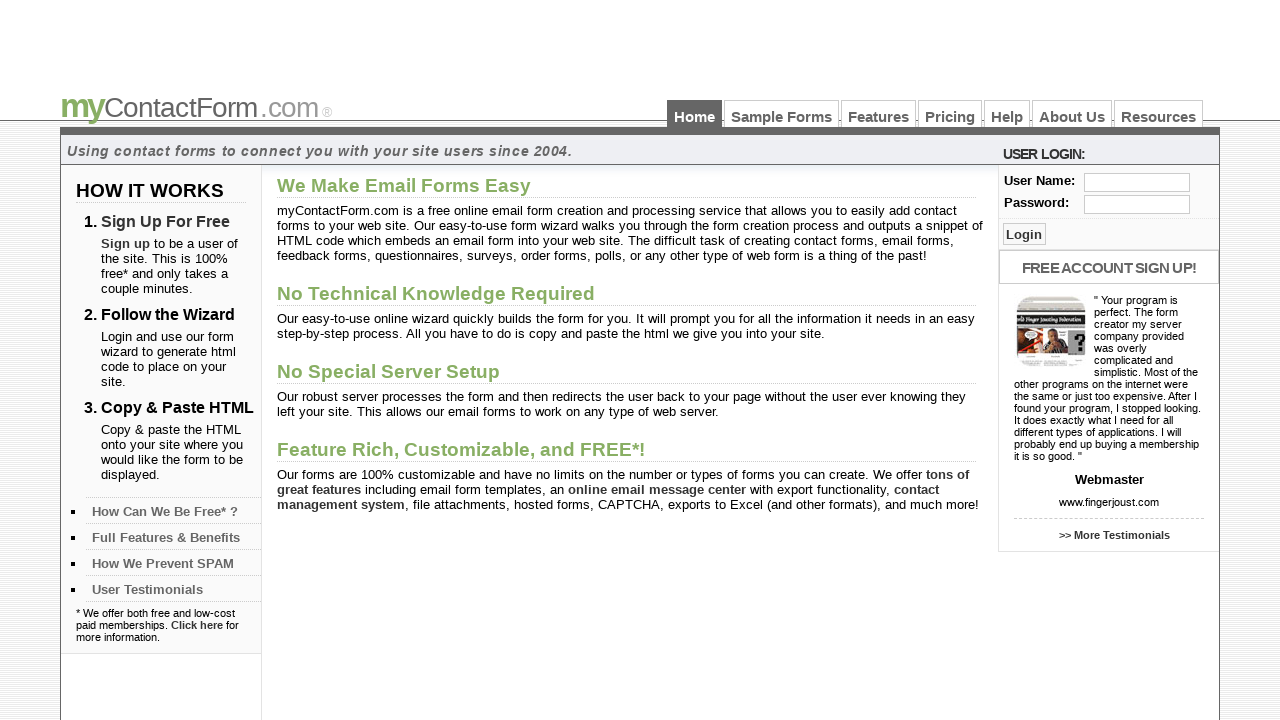

Page fully loaded after refresh (domcontentloaded event fired)
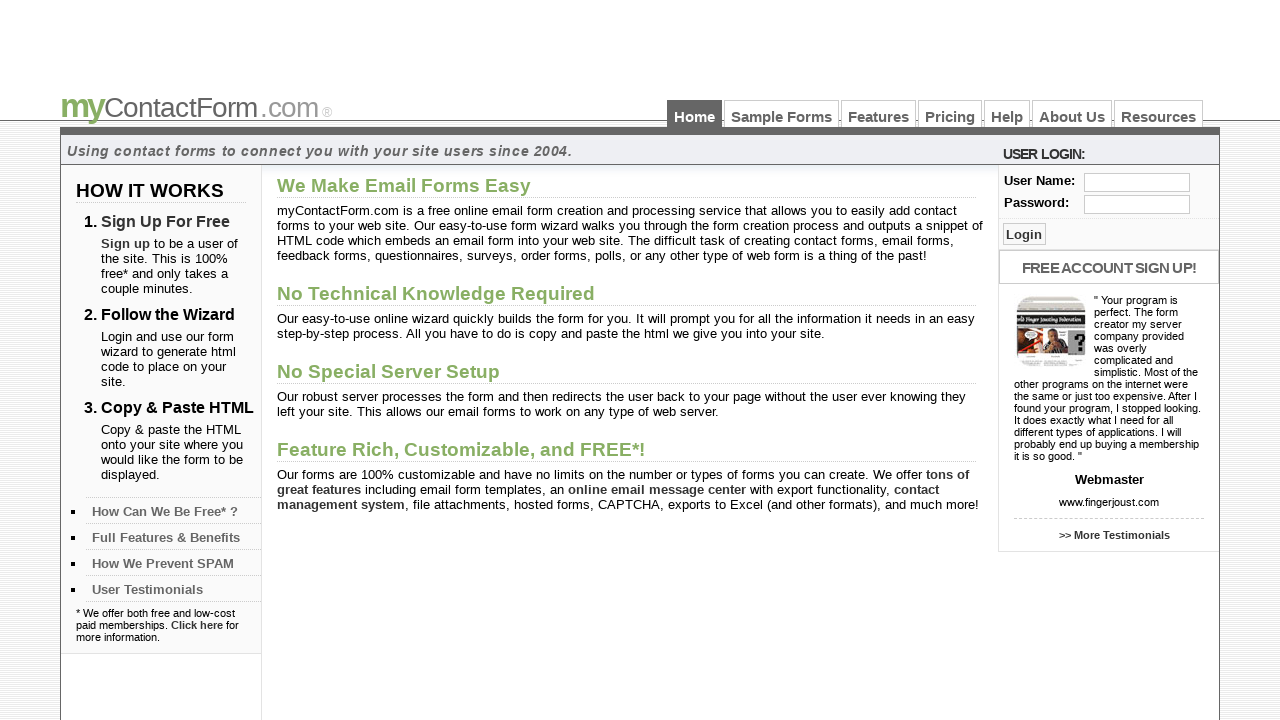

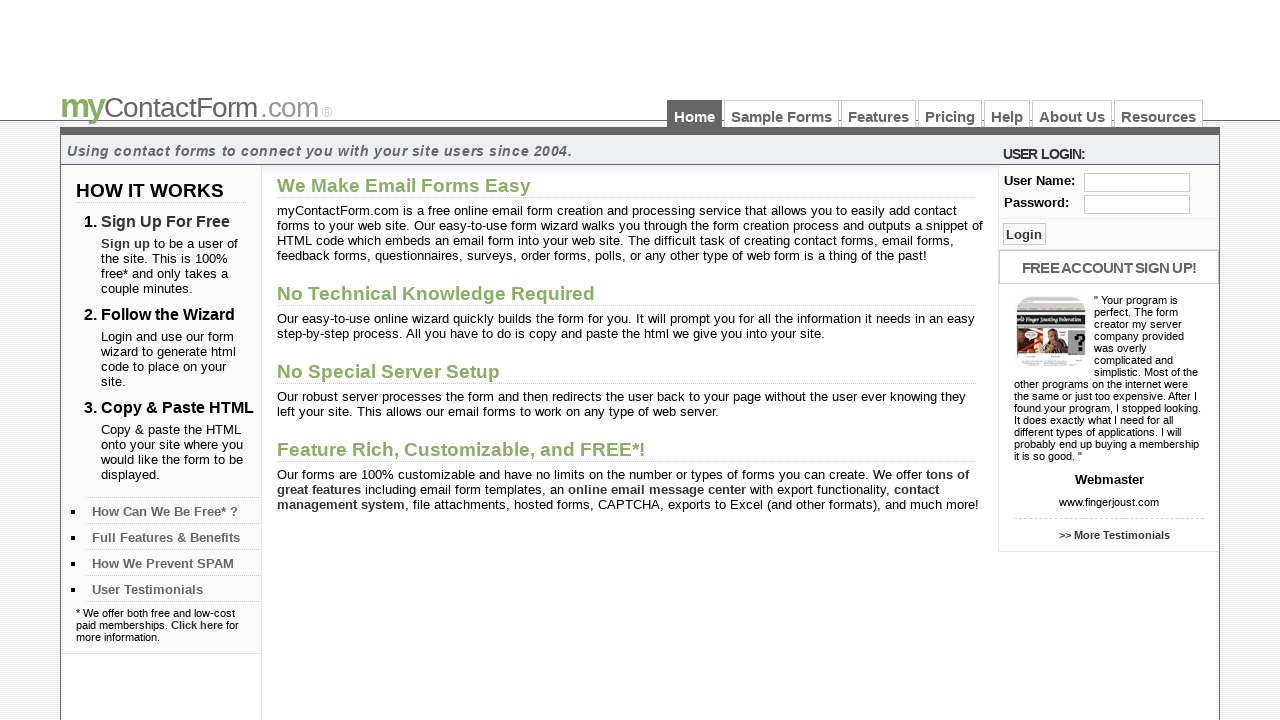